Tests an e-commerce grocery site by searching for products containing "ca", adding Cashews to cart, and proceeding through checkout flow

Starting URL: https://rahulshettyacademy.com/seleniumPractise/#/

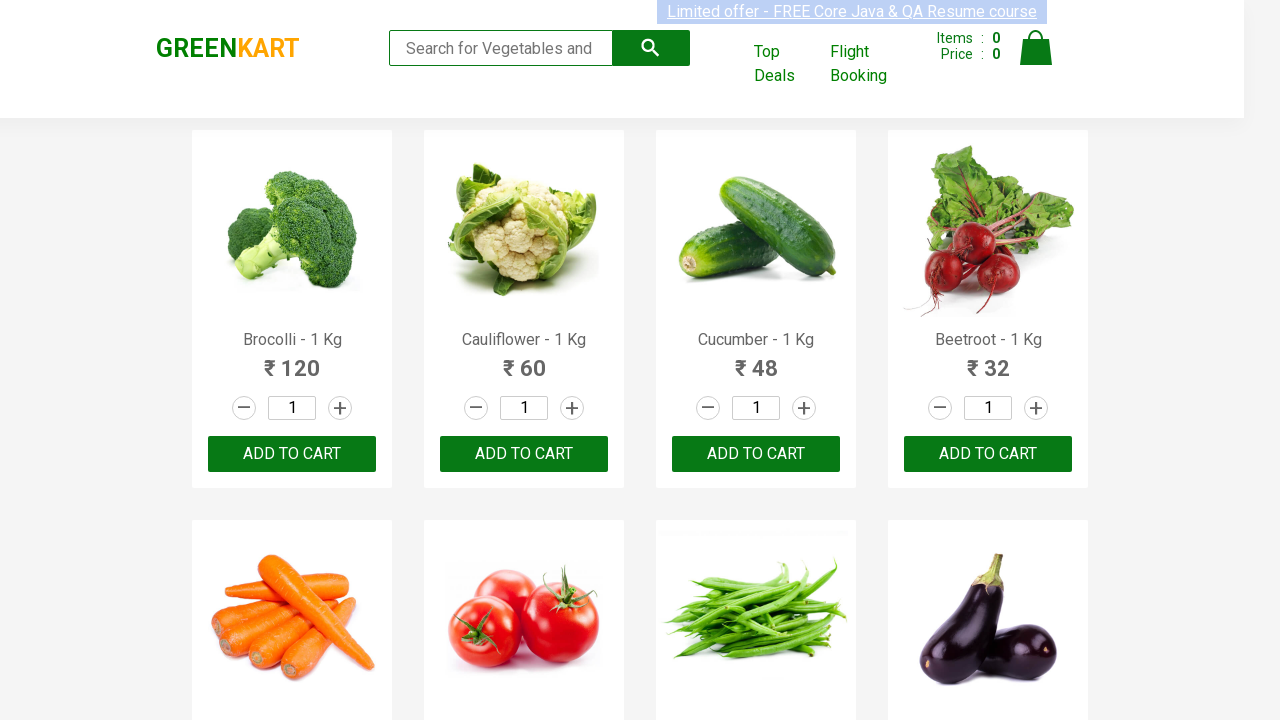

Filled search field with 'ca' to search for products on .search-keyword
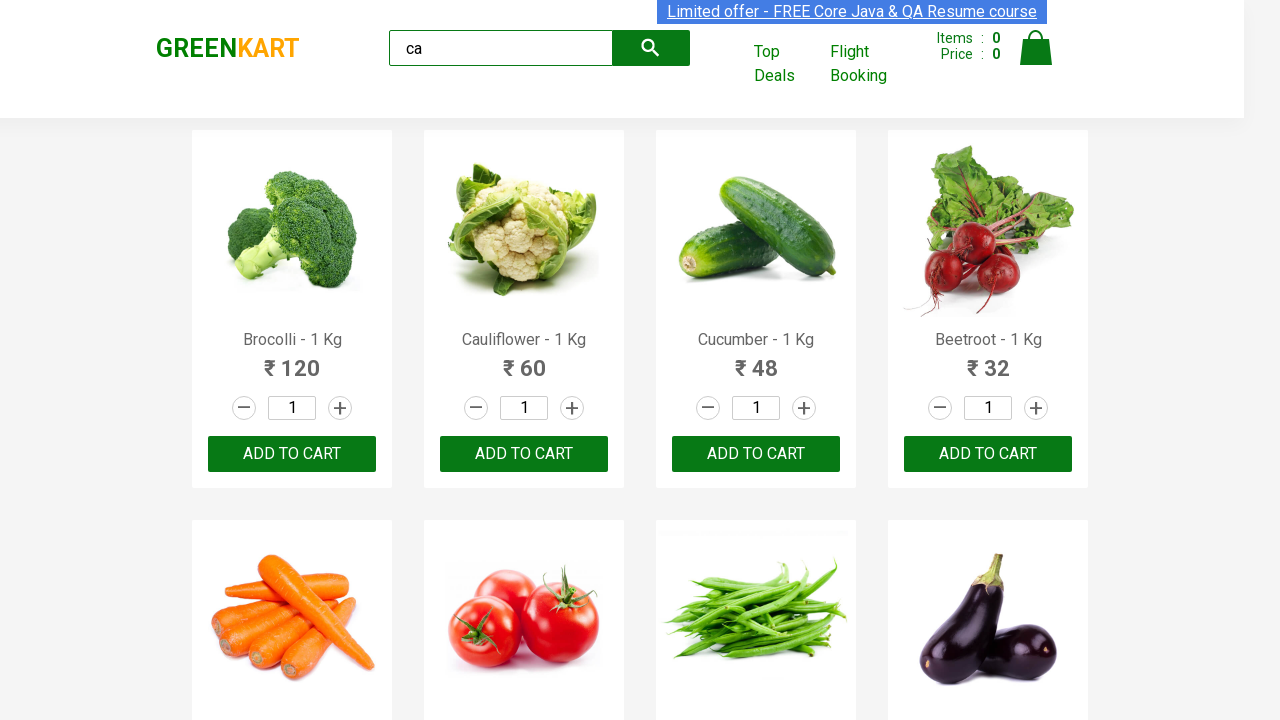

Waited for products to load
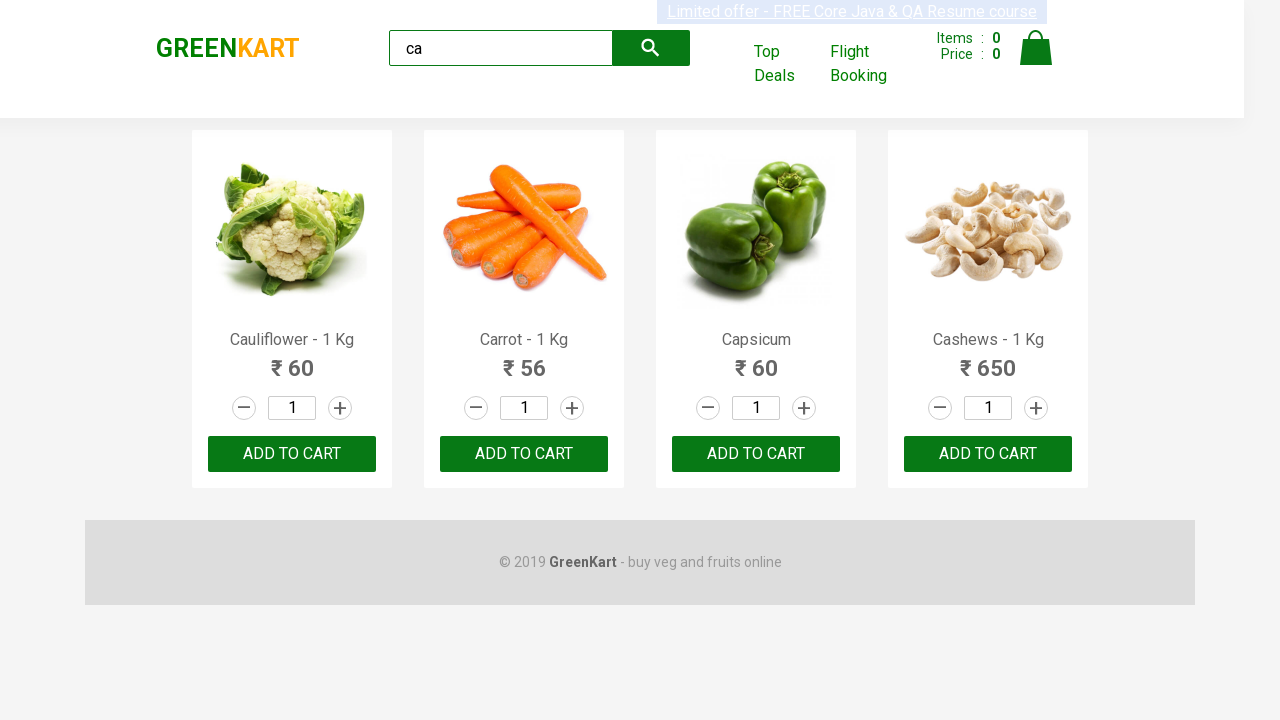

Product elements became visible
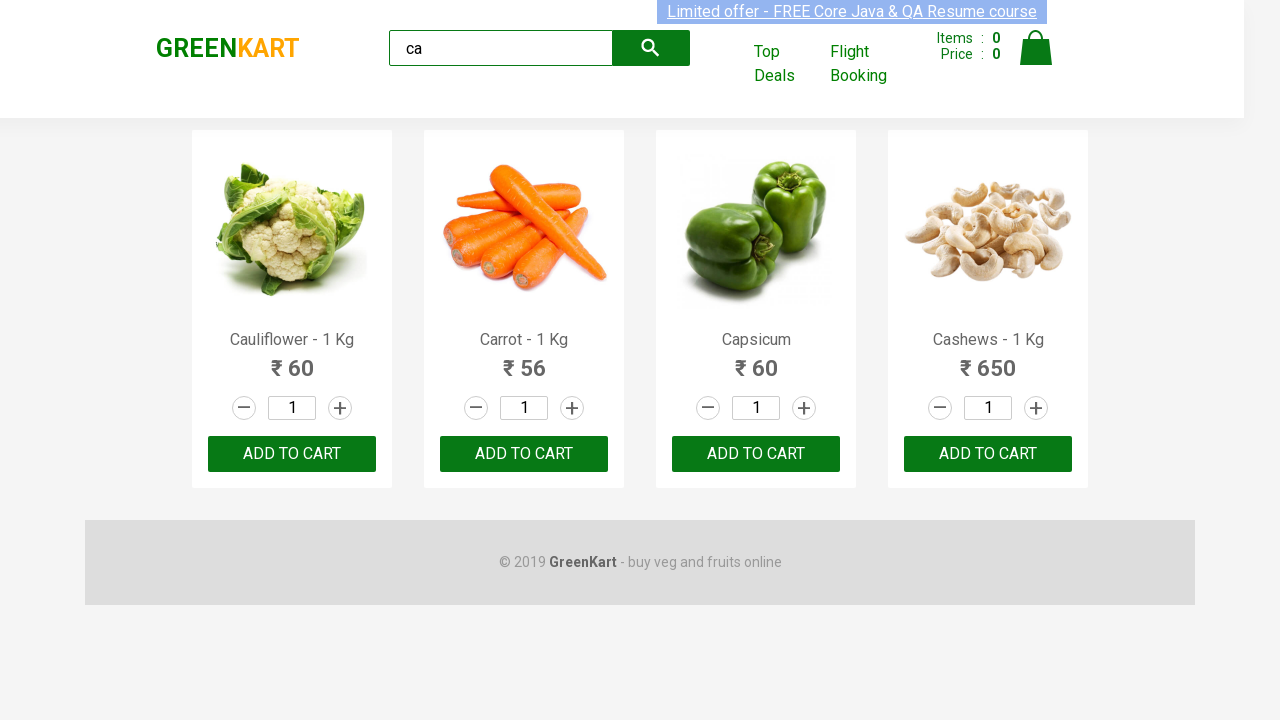

Found Cashews product and clicked 'Add to cart' button at (988, 454) on .products .product >> nth=3 >> button
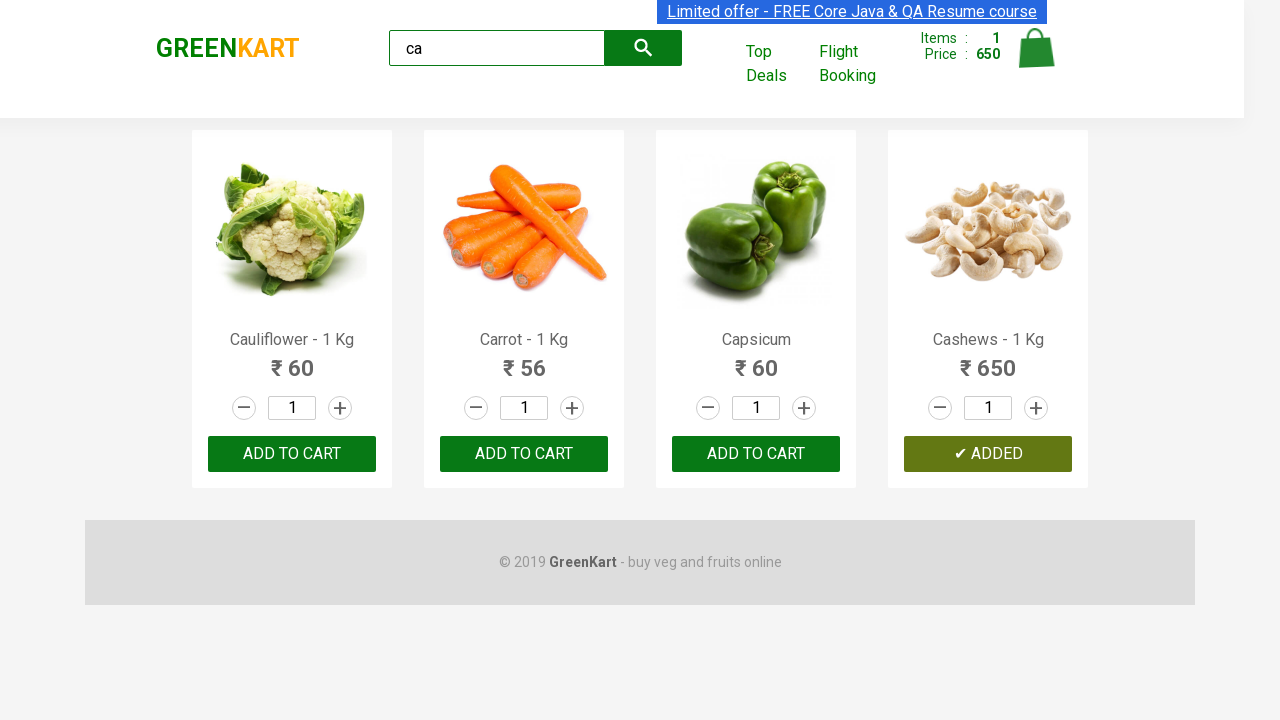

Brand element loaded
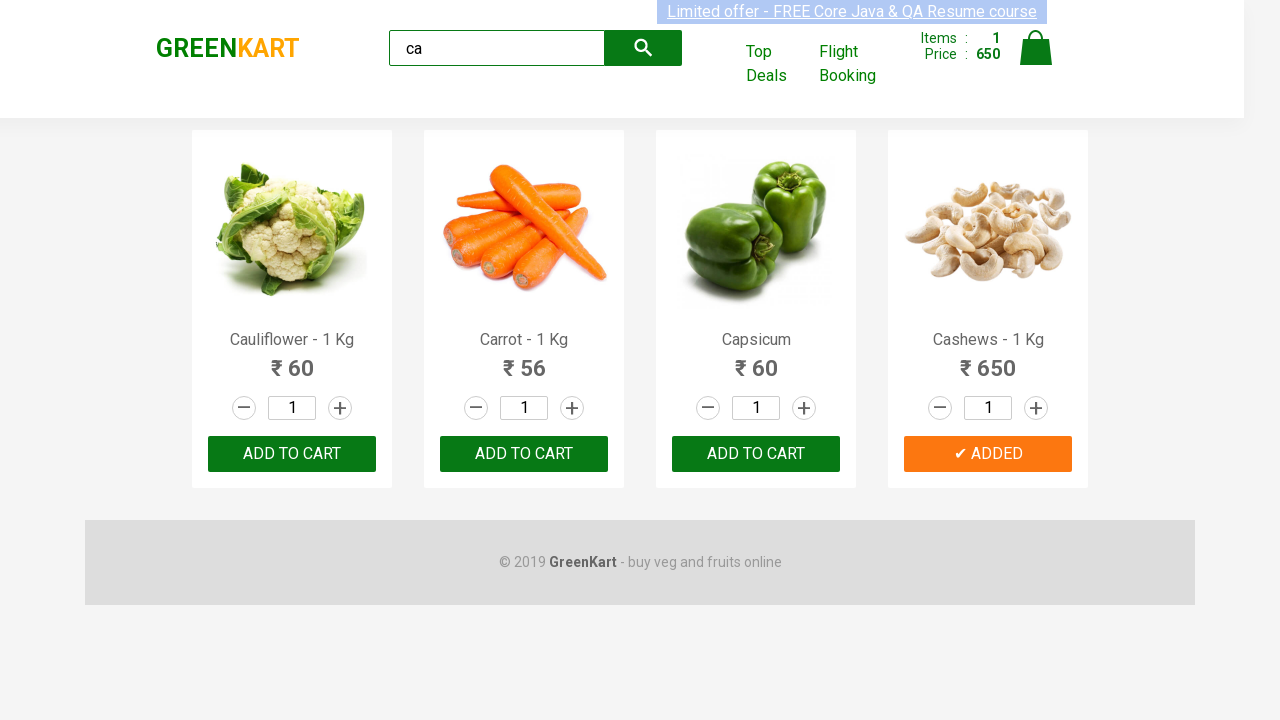

Verified brand text is 'GREENKART'
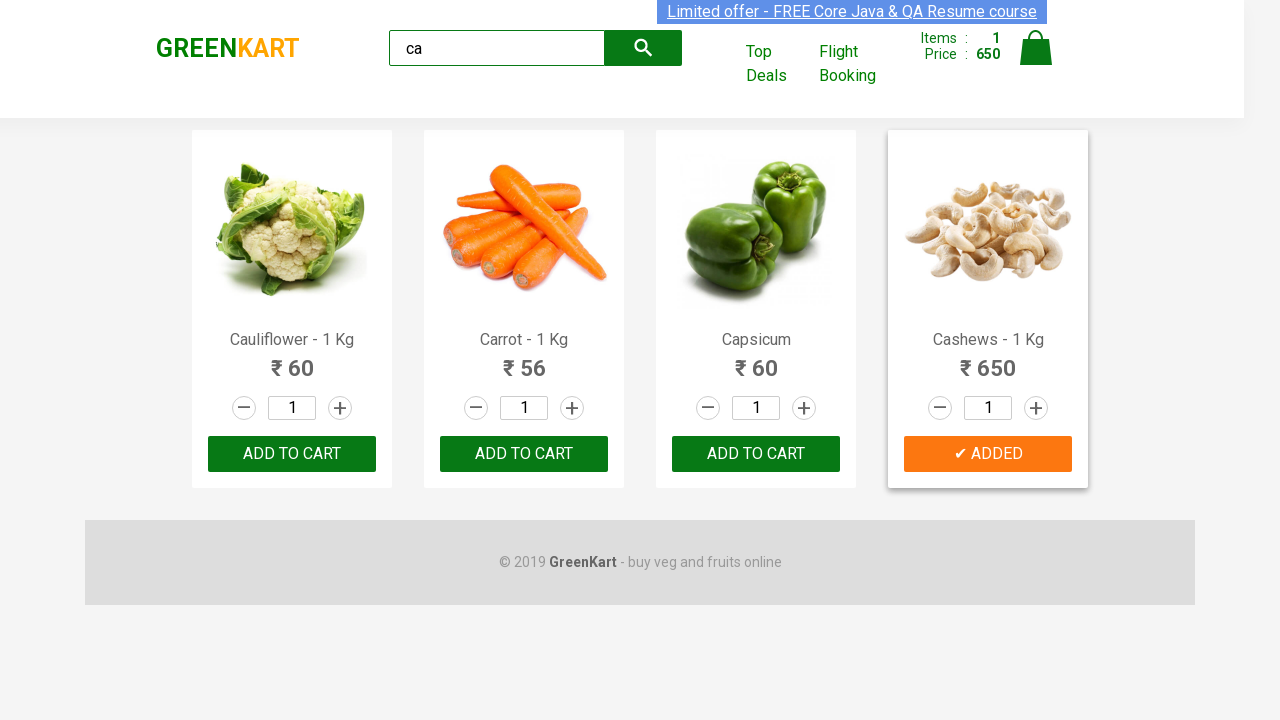

Clicked cart icon to view cart at (1036, 48) on .cart-icon > img
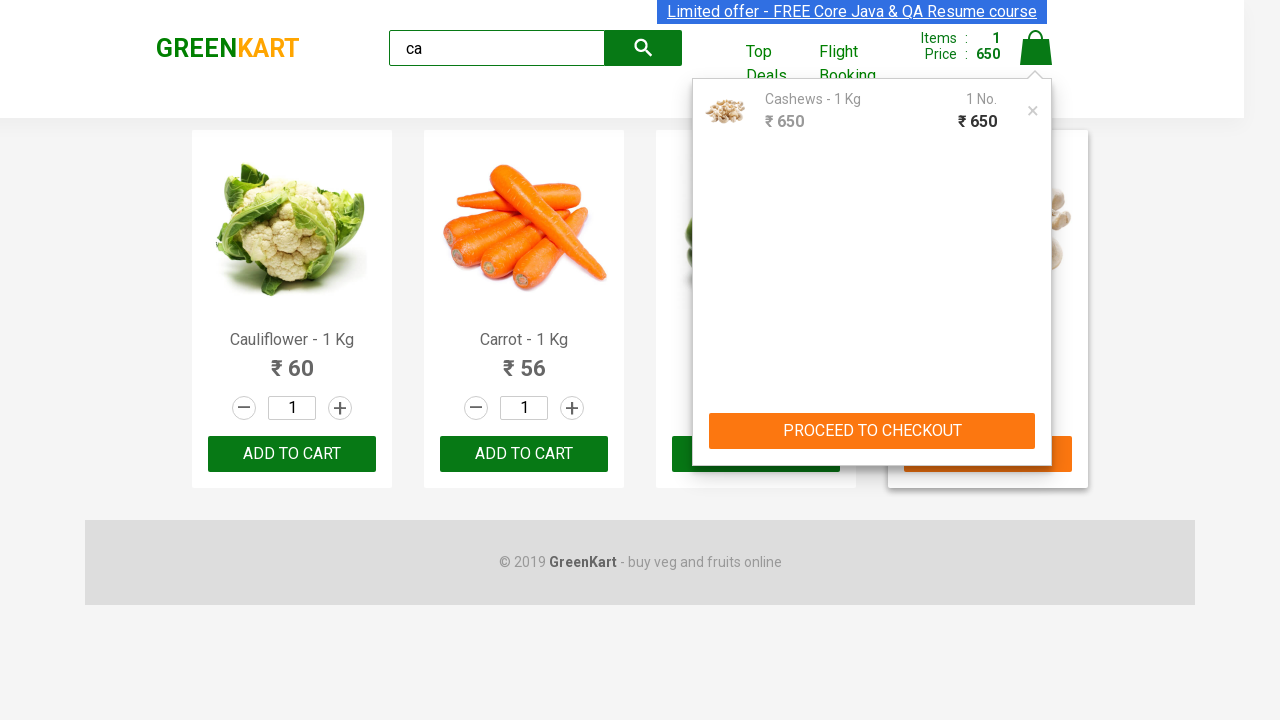

Clicked 'PROCEED TO CHECKOUT' button at (872, 431) on text=PROCEED TO CHECKOUT
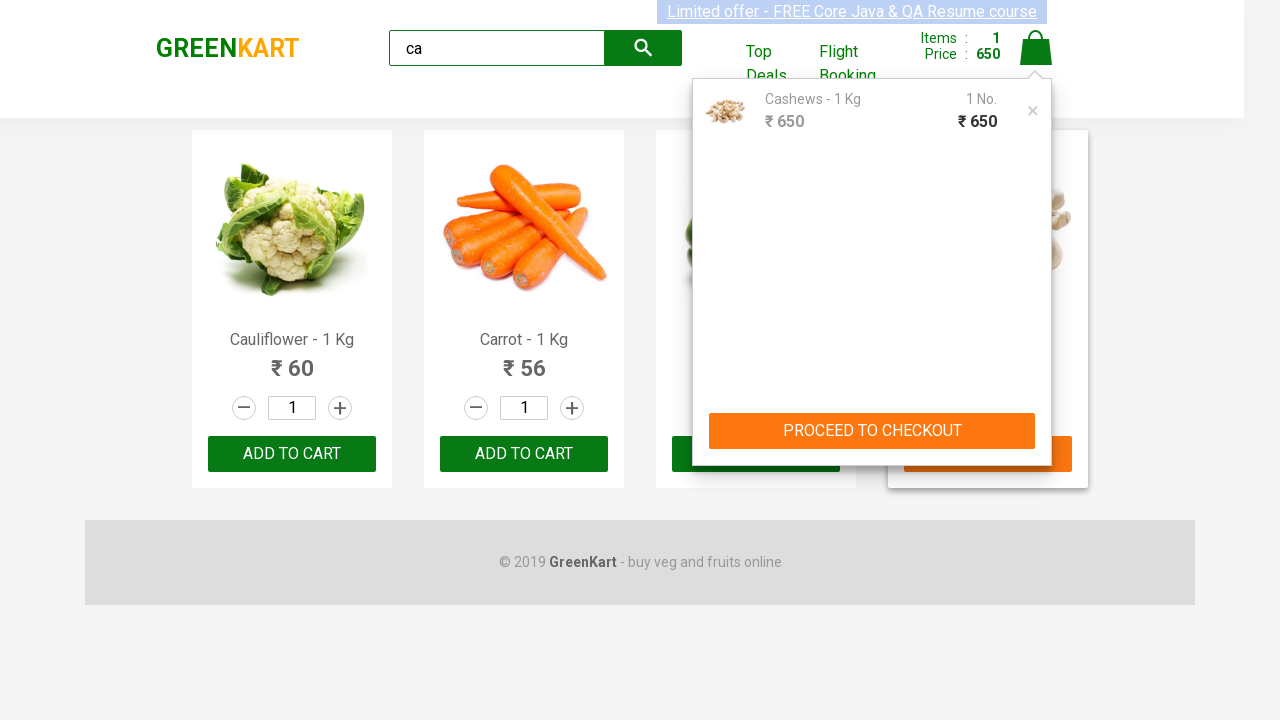

Clicked 'Place Order' button to complete checkout at (1036, 420) on text=Place Order
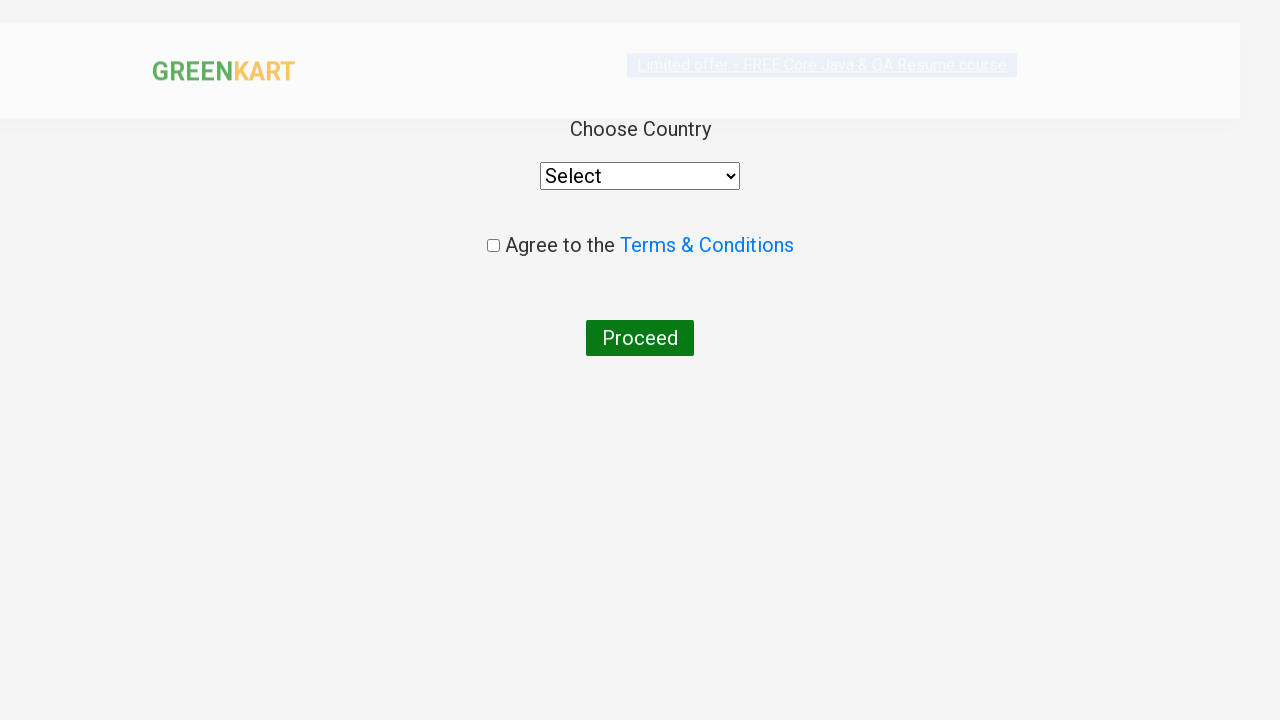

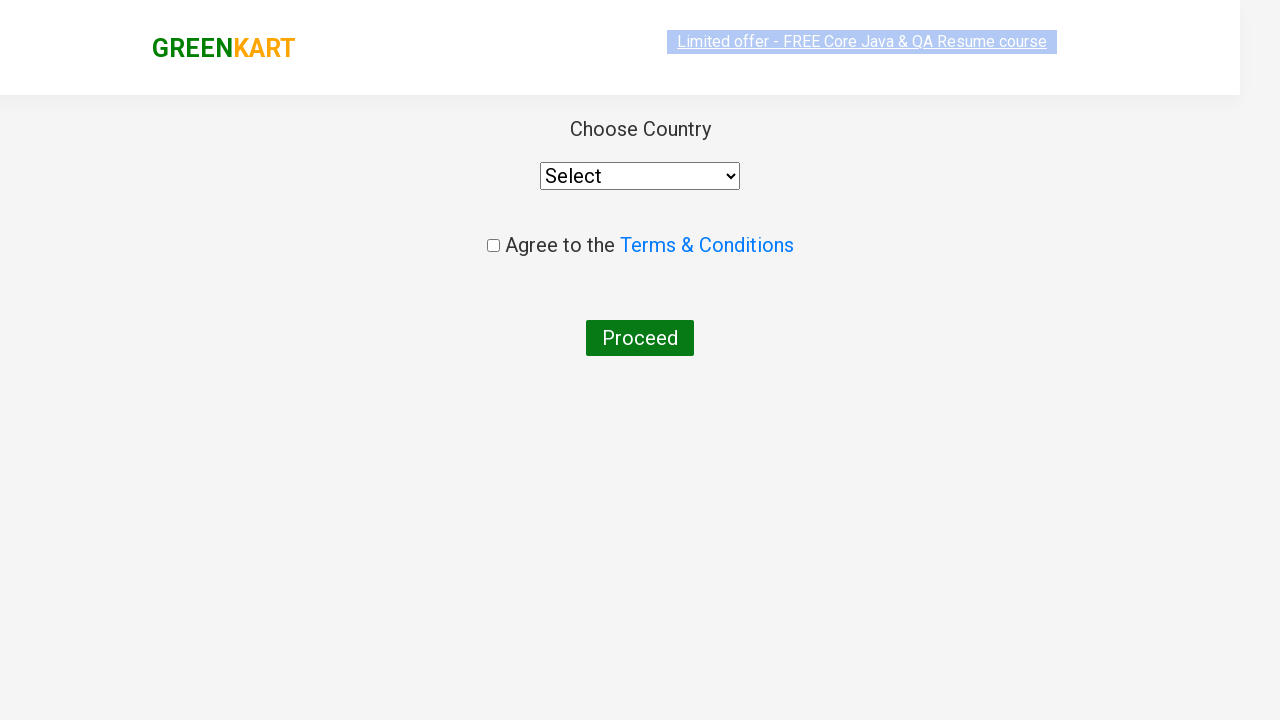